Tests GitHub search functionality by searching for a specific repository, navigating to it, and verifying that an issue titled "First Issues" exists in the Issues tab.

Starting URL: https://github.com/

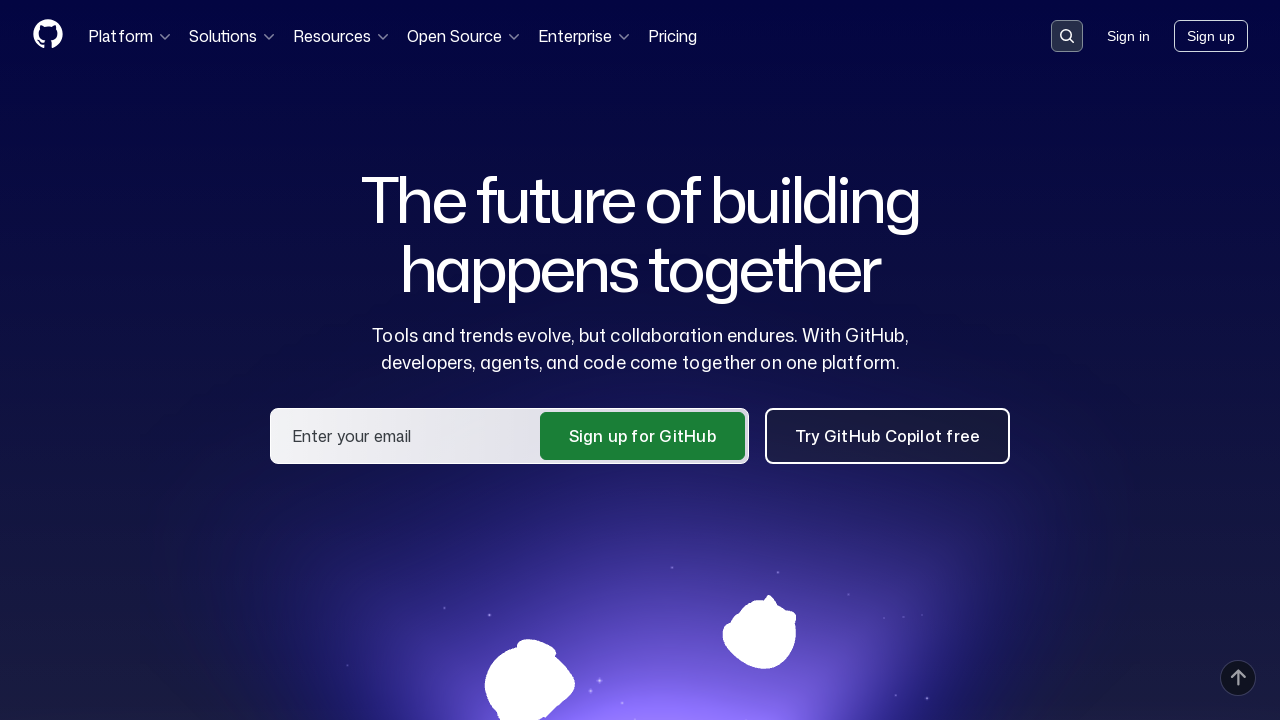

Clicked on the search input field at (1067, 36) on .search-input
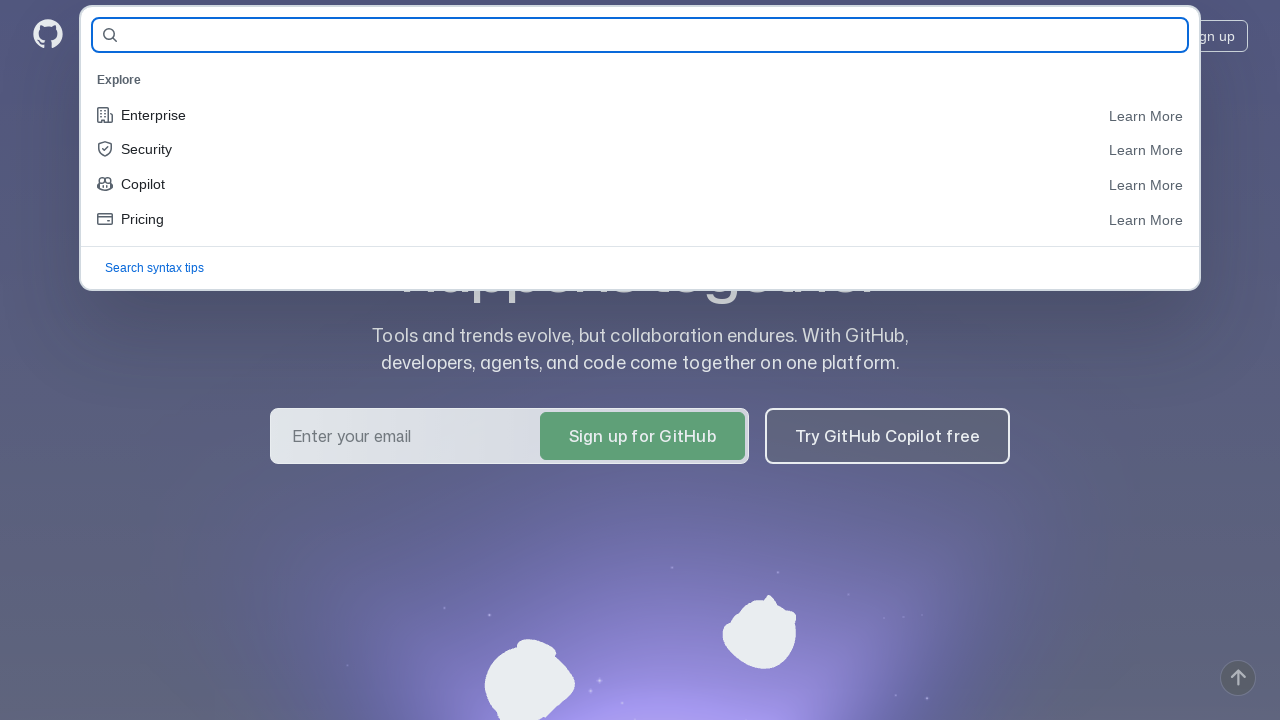

Filled search field with repository name 'Chingiz-Rhino/Allure_Reports_21' on #query-builder-test
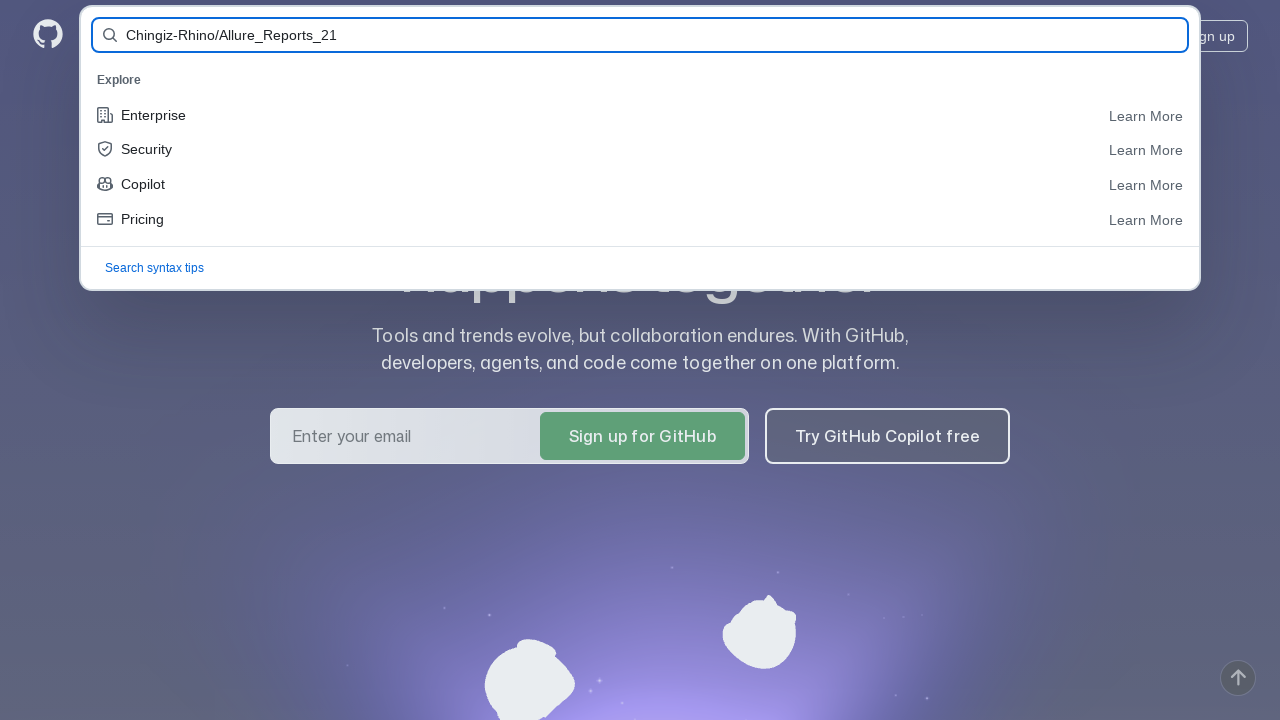

Pressed Enter to execute search
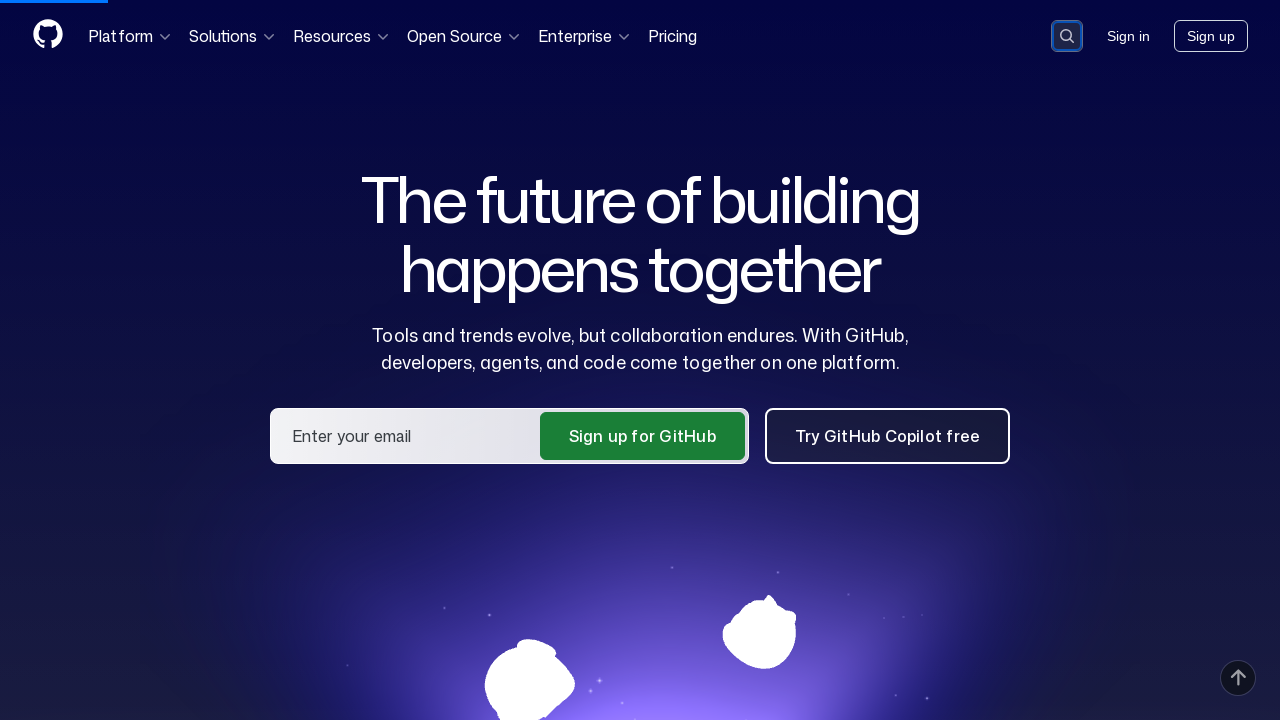

Clicked on the repository link in search results at (496, 161) on a:has-text('Chingiz-Rhino/Allure_Reports_21')
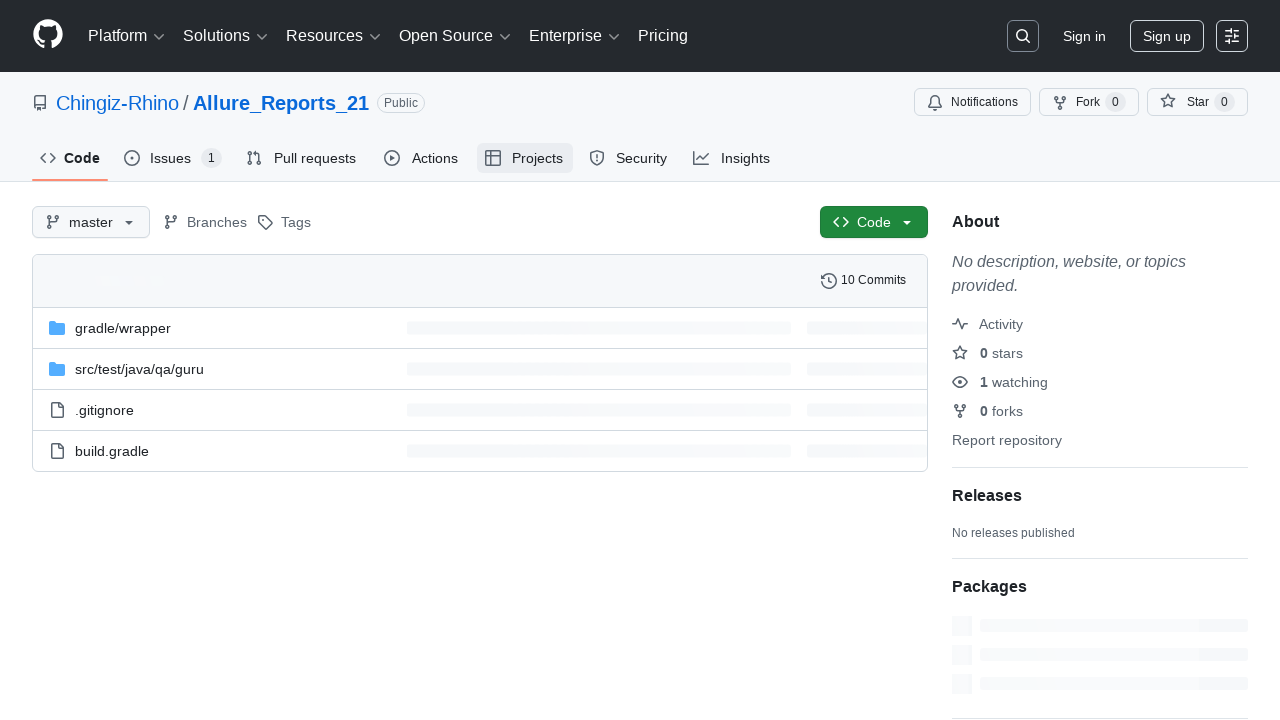

Clicked on the Issues tab at (173, 158) on #issues-tab
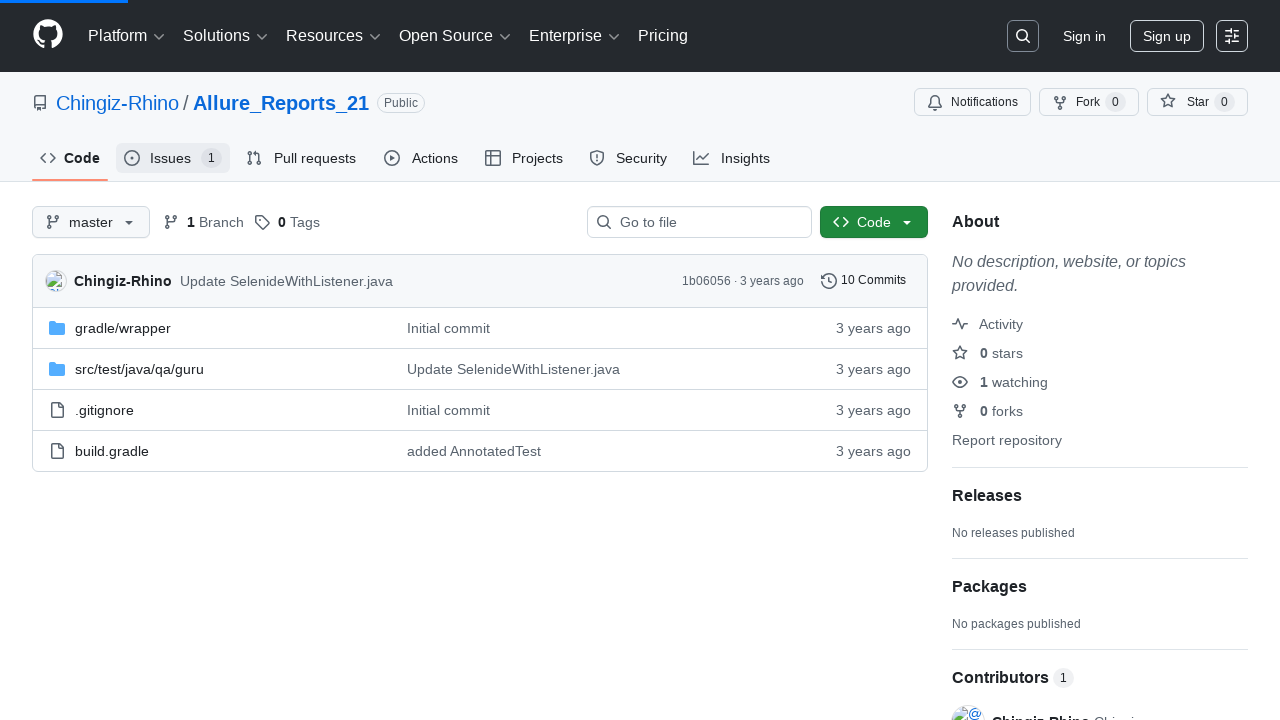

Verified that the issue 'First Issues' exists in the Issues tab
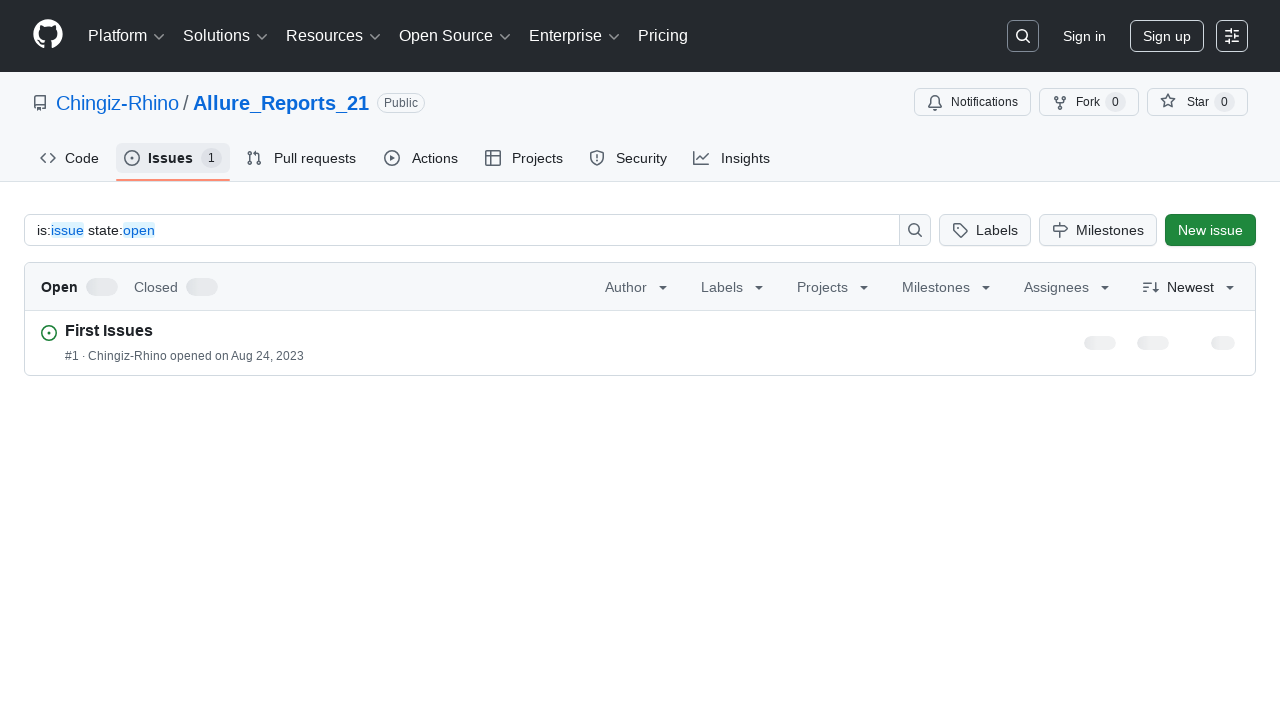

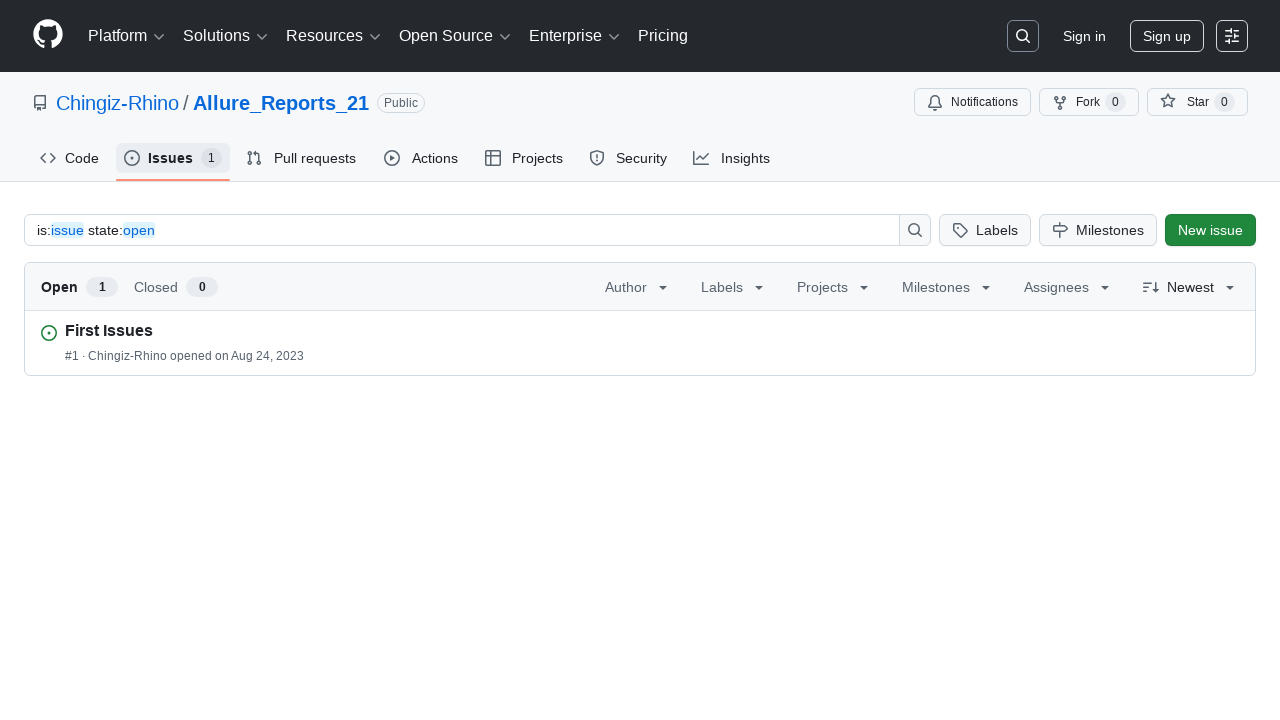